Tests dropdown selection functionality by selecting options using different methods: by index, by visible text, and by value

Starting URL: https://rahulshettyacademy.com/dropdownsPractise/

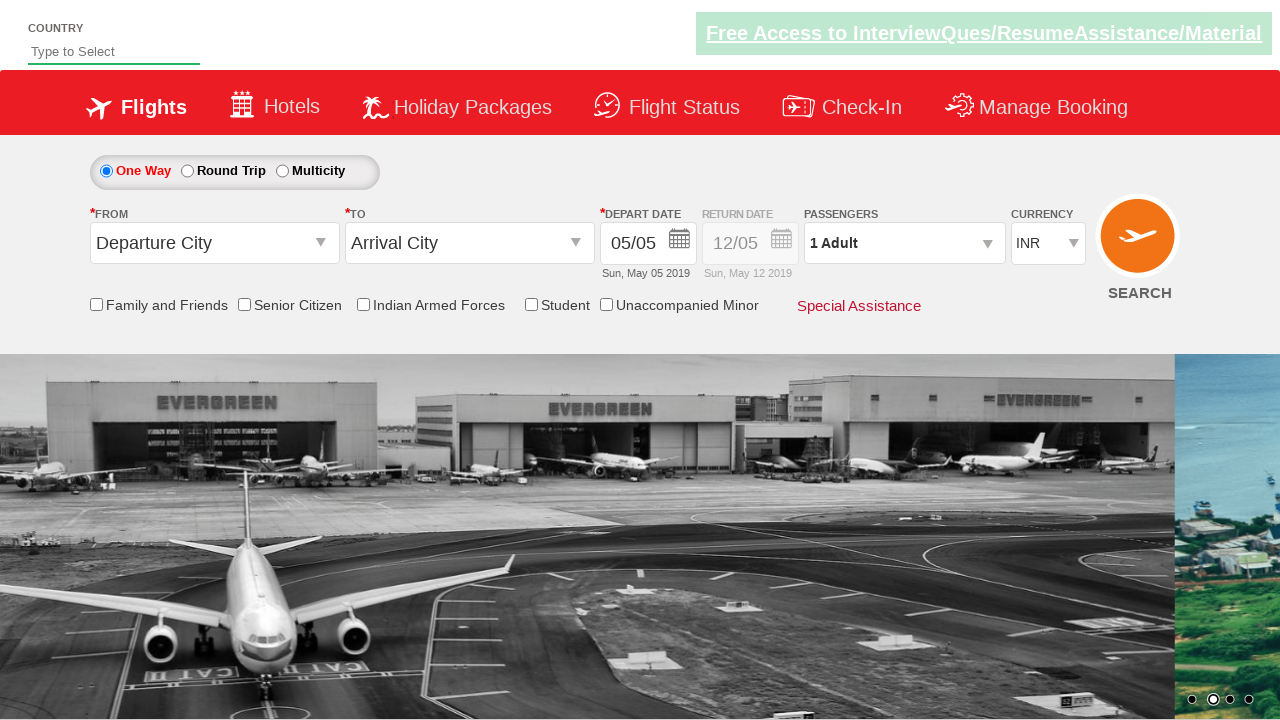

Selected dropdown option by index 2 (third option) on #ctl00_mainContent_DropDownListCurrency
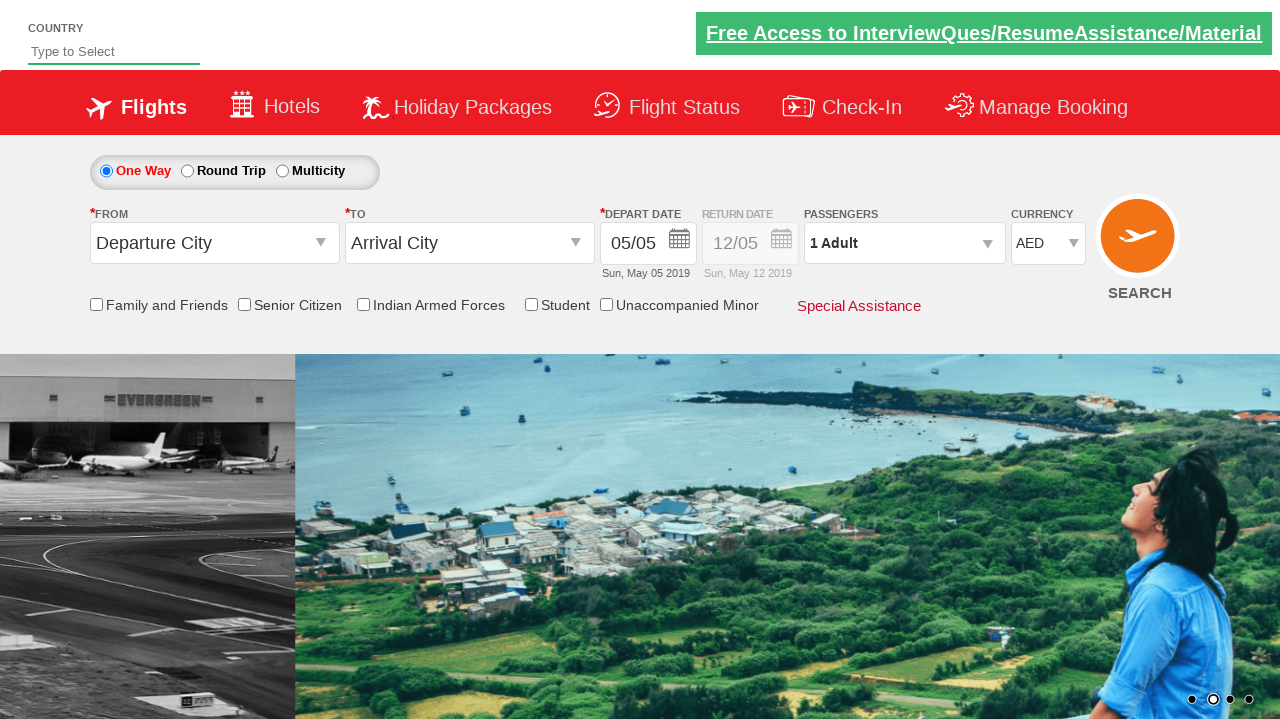

Selected dropdown option by visible text 'USD' on #ctl00_mainContent_DropDownListCurrency
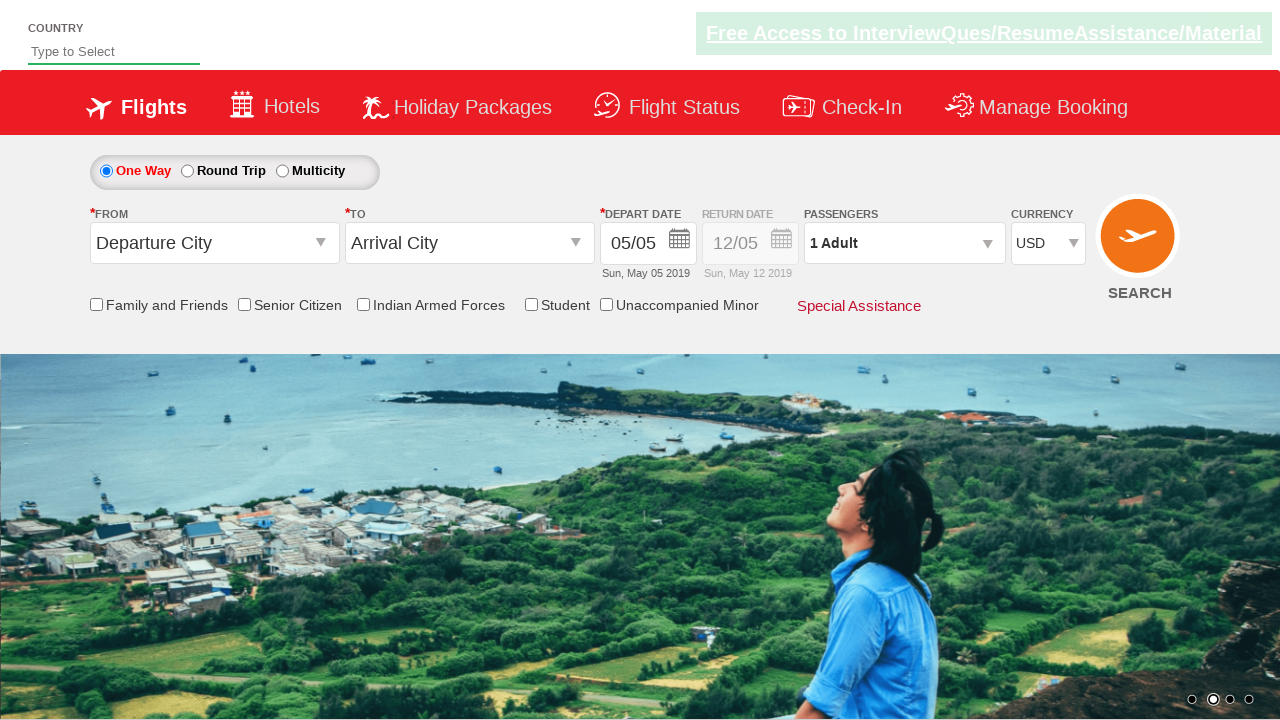

Selected dropdown option by value 'INR' on #ctl00_mainContent_DropDownListCurrency
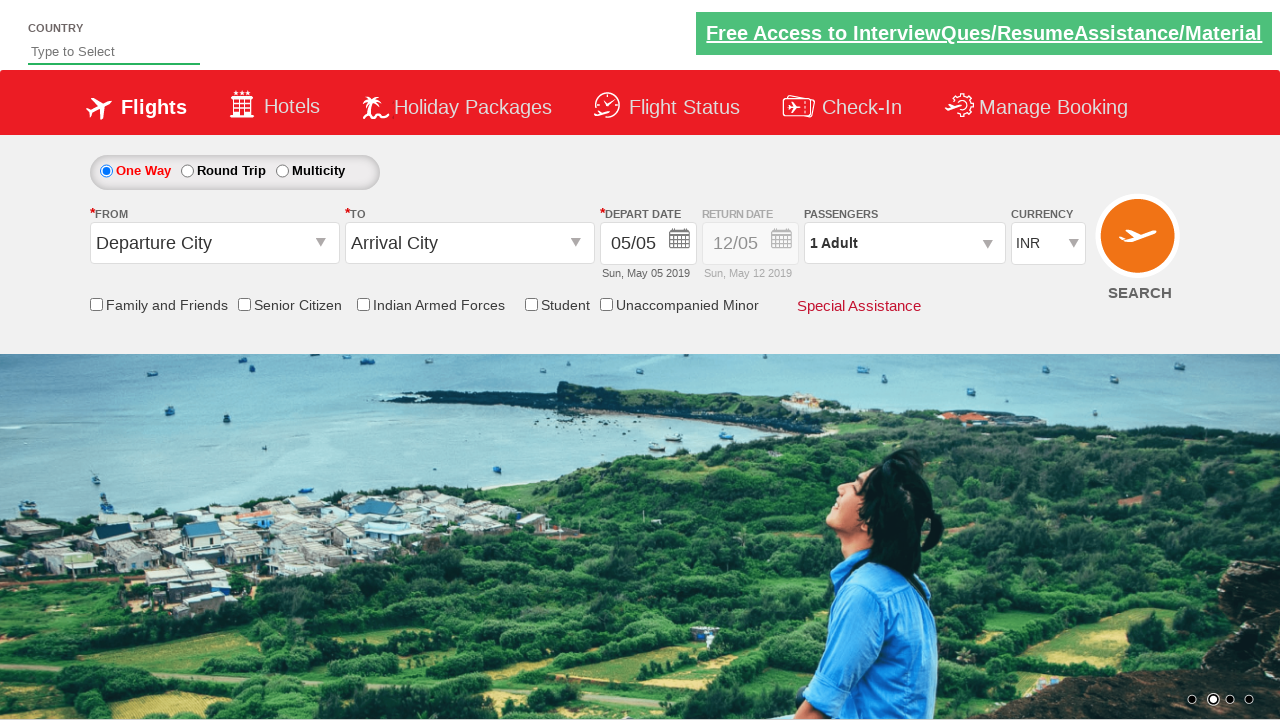

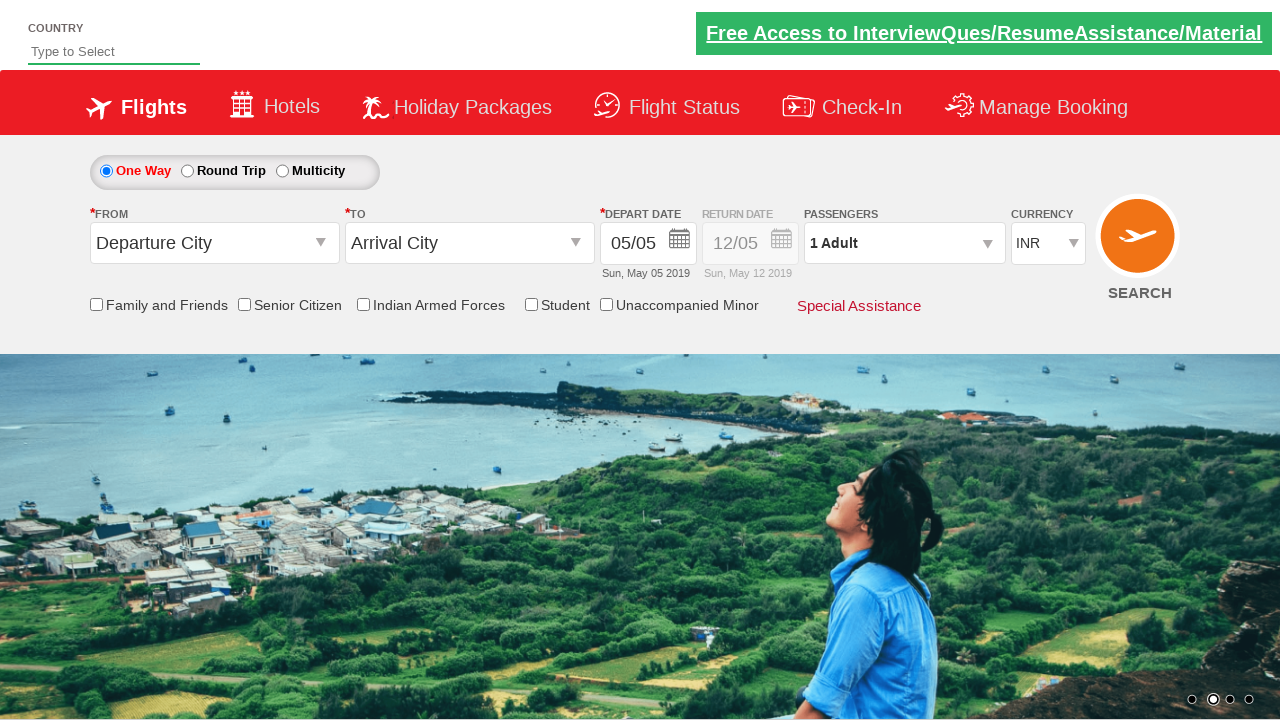